Tests e-commerce shopping flow by adding specific vegetable items (Cucumber, Brocolli, Beetroot) to cart, proceeding to checkout, applying a promo code, and verifying the promo is applied successfully.

Starting URL: https://rahulshettyacademy.com/seleniumPractise/

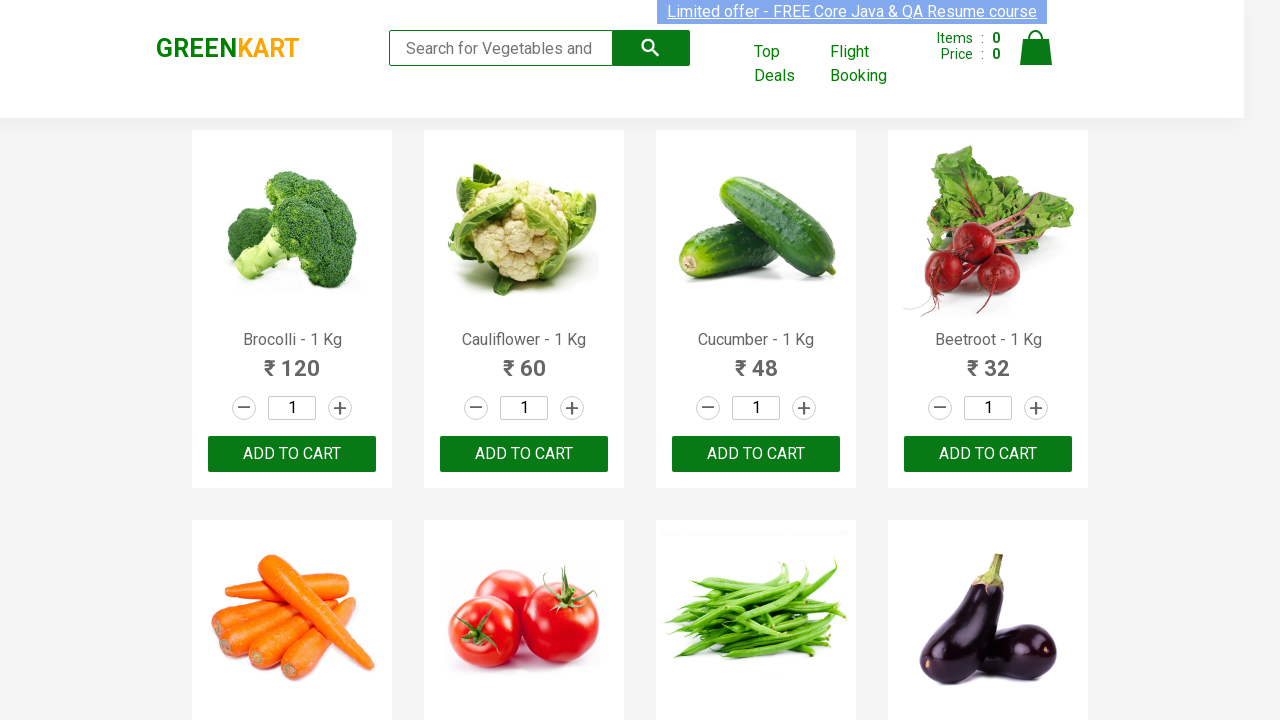

Product list loaded - page ready
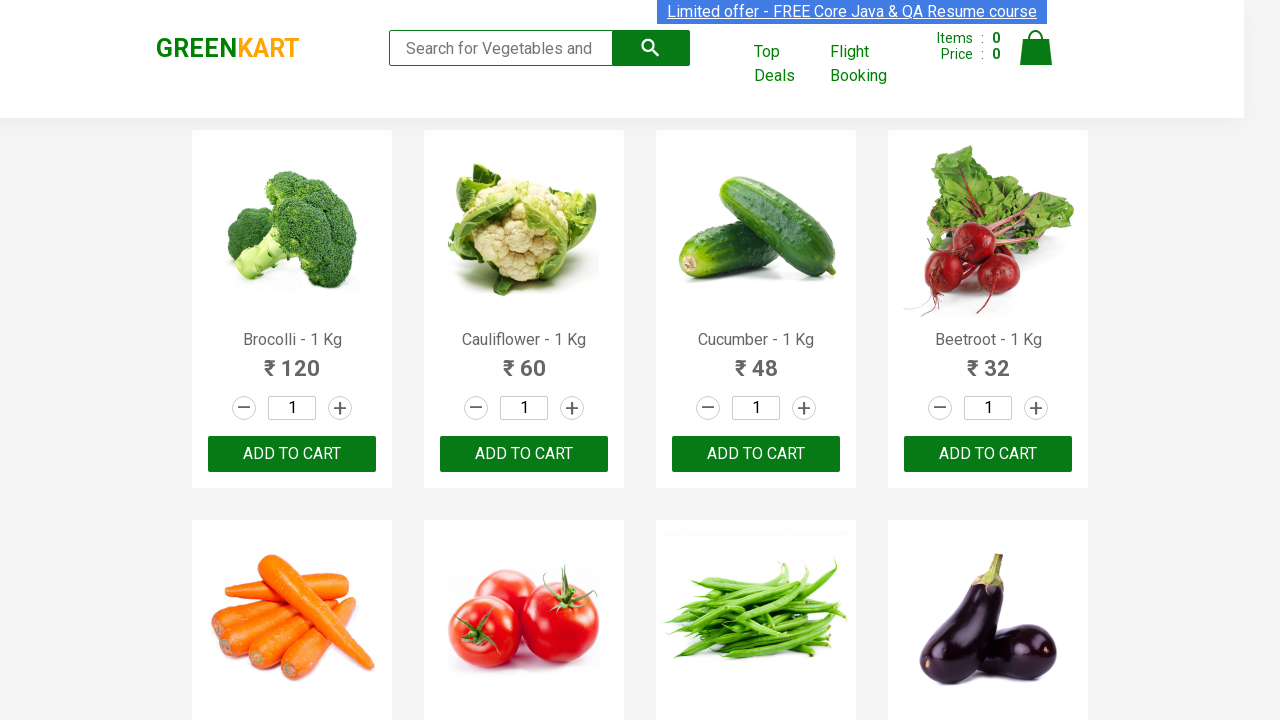

Retrieved all product elements from page
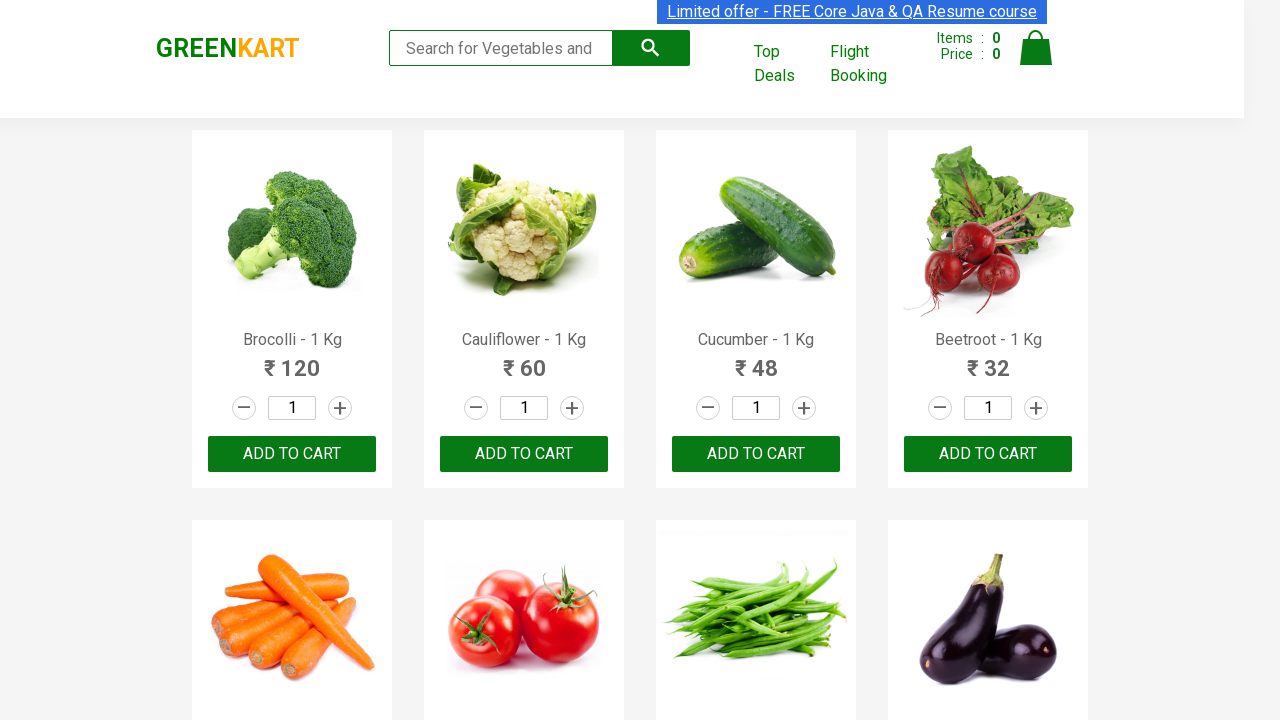

Added Brocolli to cart (1/3) at (292, 454) on xpath=//div[@class='product-action']/button >> nth=0
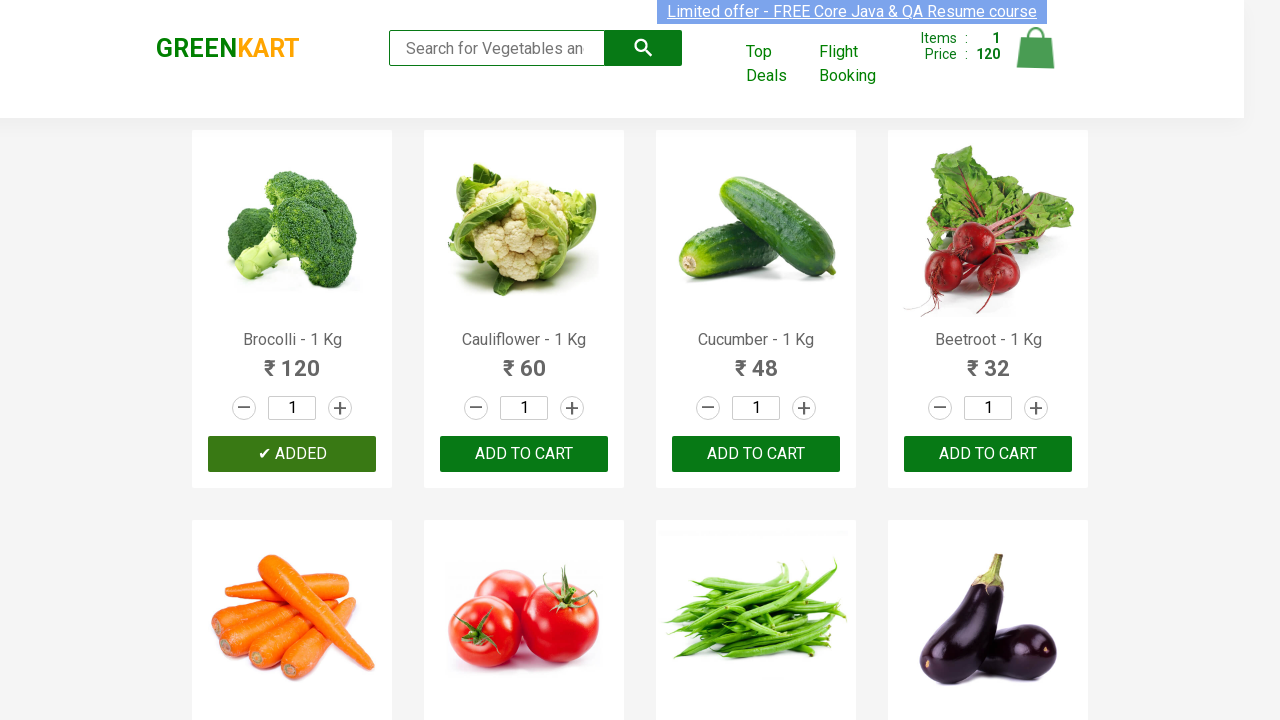

Added Cucumber to cart (2/3) at (756, 454) on xpath=//div[@class='product-action']/button >> nth=2
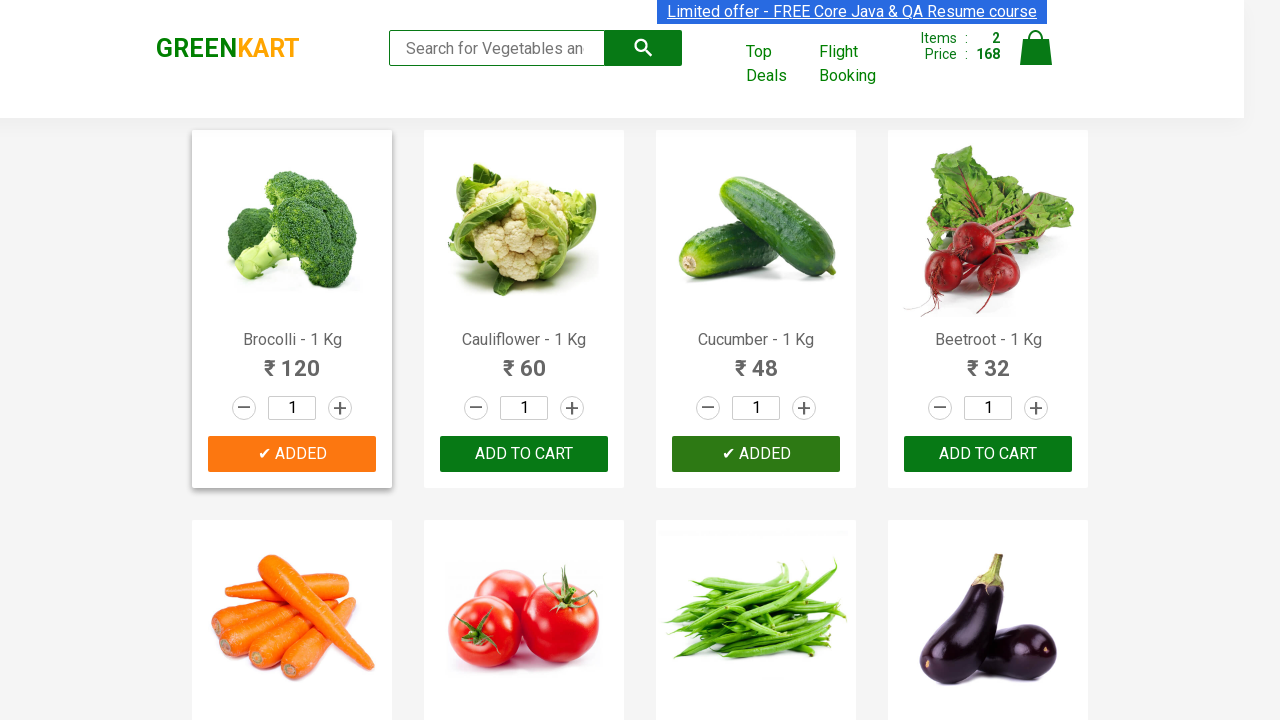

Added Beetroot to cart (3/3) at (988, 454) on xpath=//div[@class='product-action']/button >> nth=3
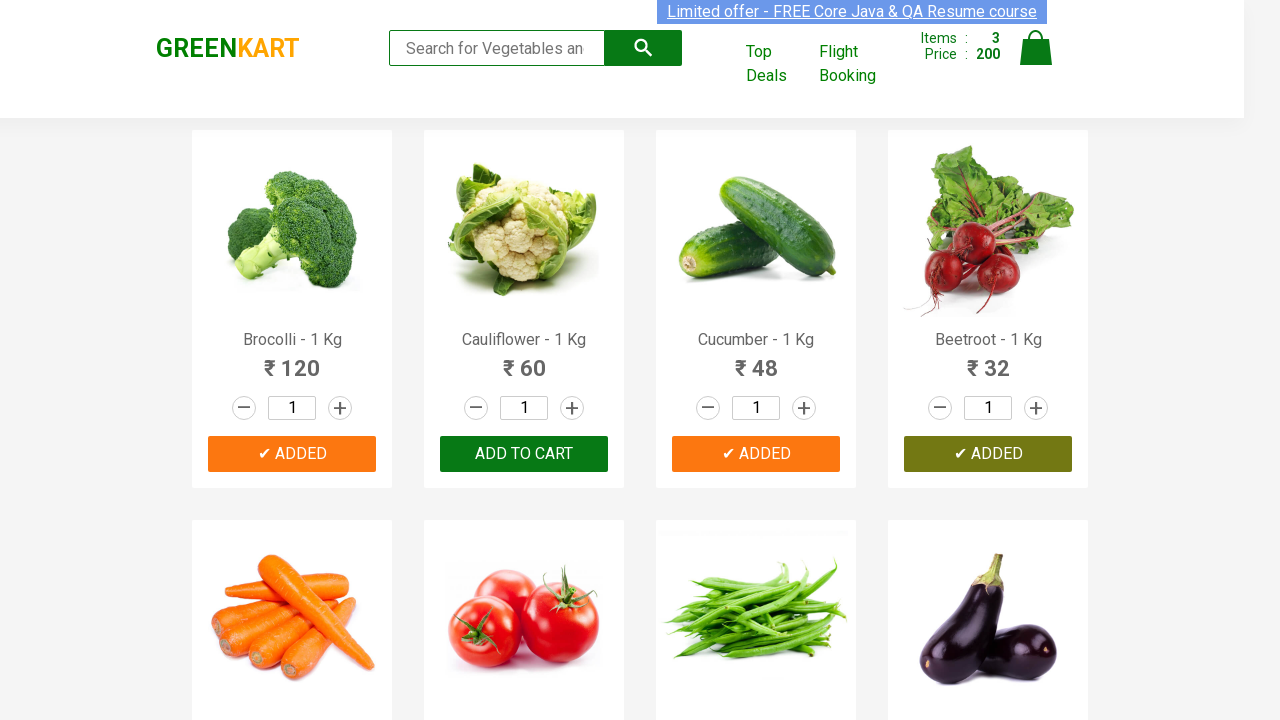

Clicked cart icon to view cart at (1036, 48) on img[alt='Cart']
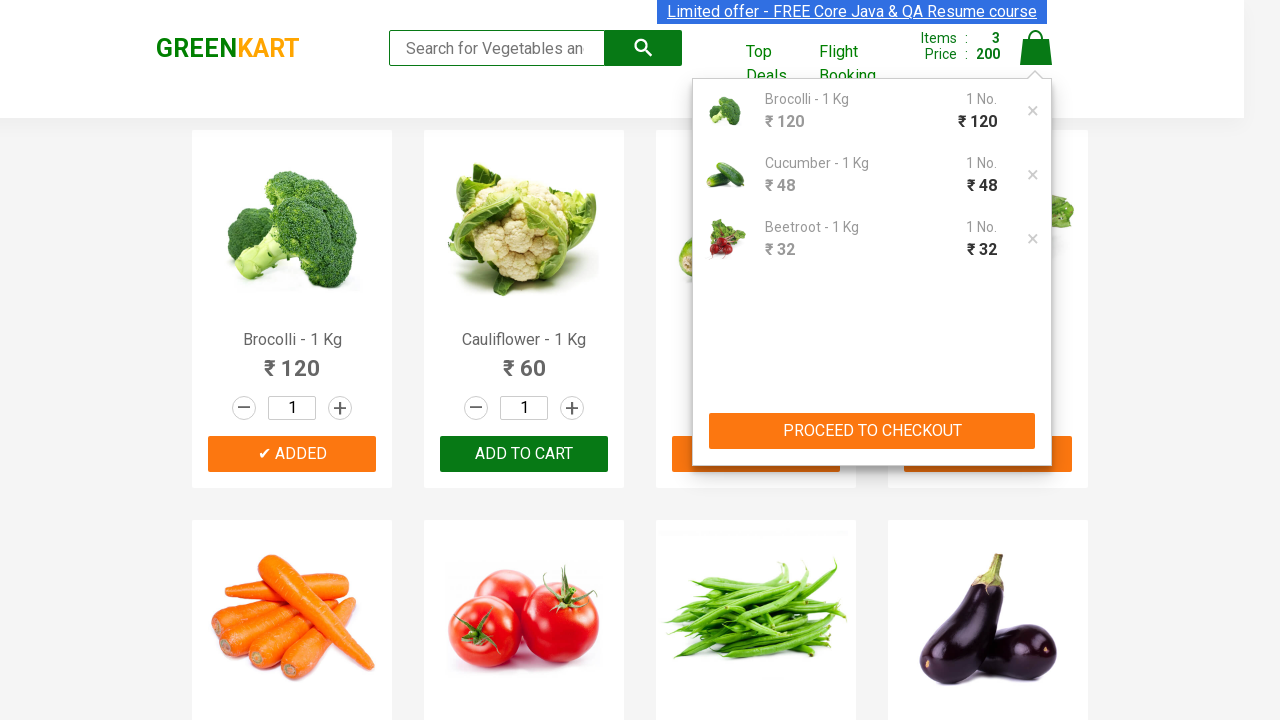

Clicked PROCEED TO CHECKOUT button at (872, 431) on xpath=//button[contains(text(),'PROCEED TO CHECKOUT')]
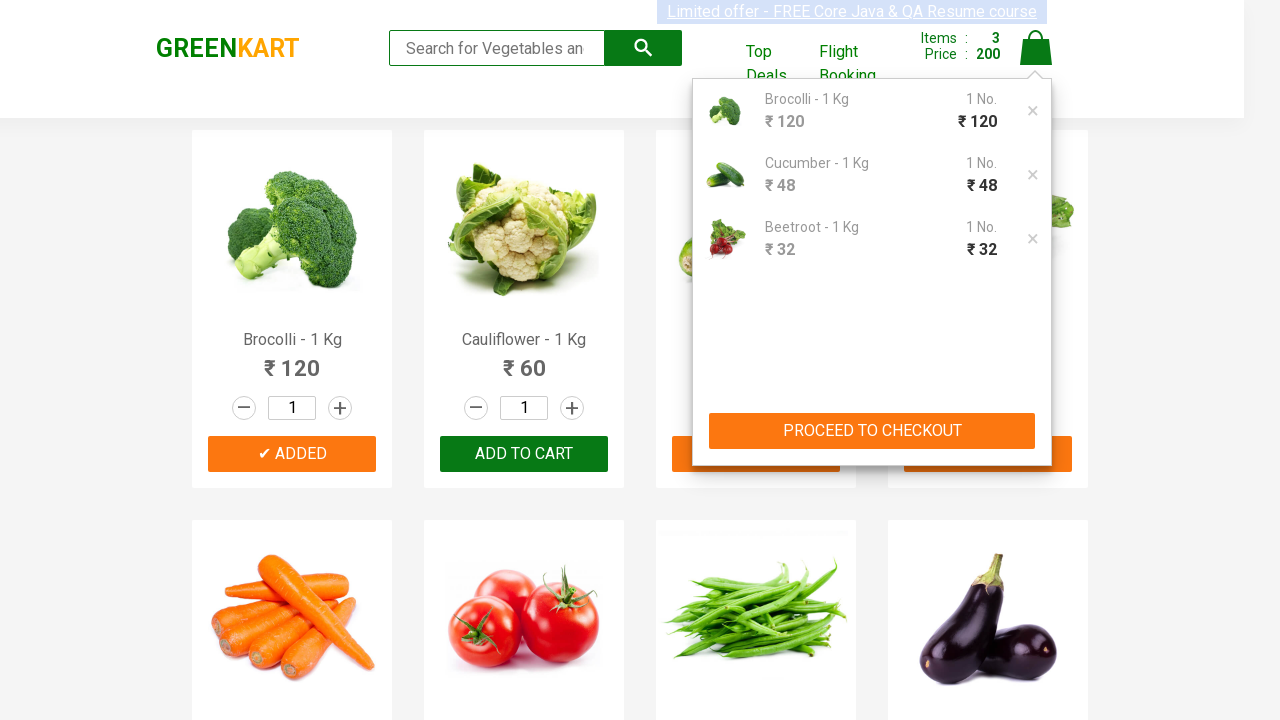

Promo code input field is now visible
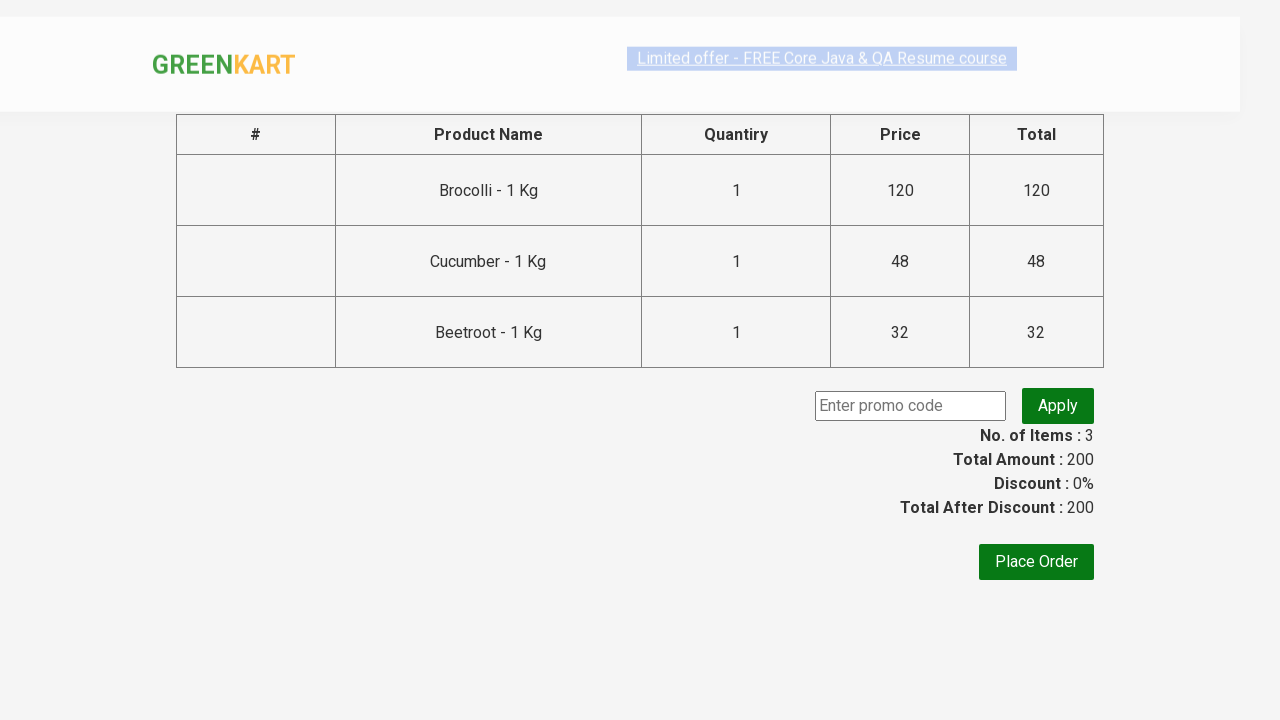

Entered promo code 'rahulshettyacademy' in input field on input.promoCode
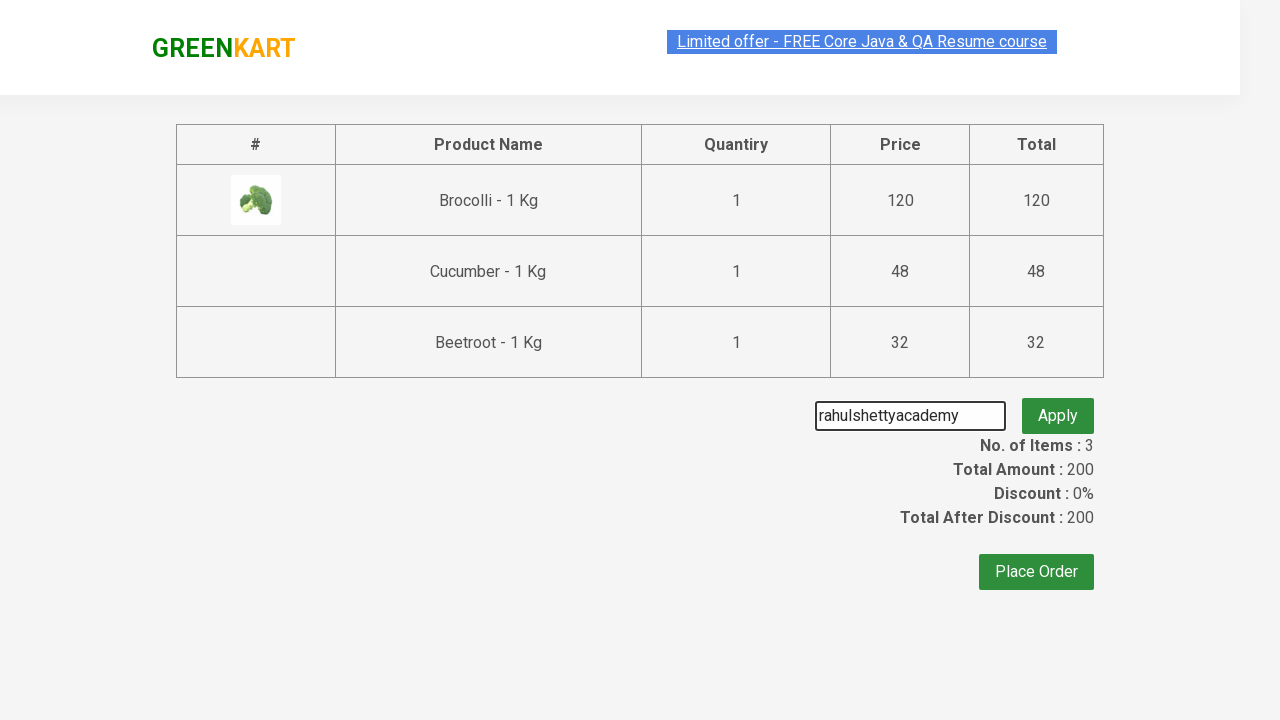

Clicked Apply promo button to validate code at (1058, 406) on button.promoBtn
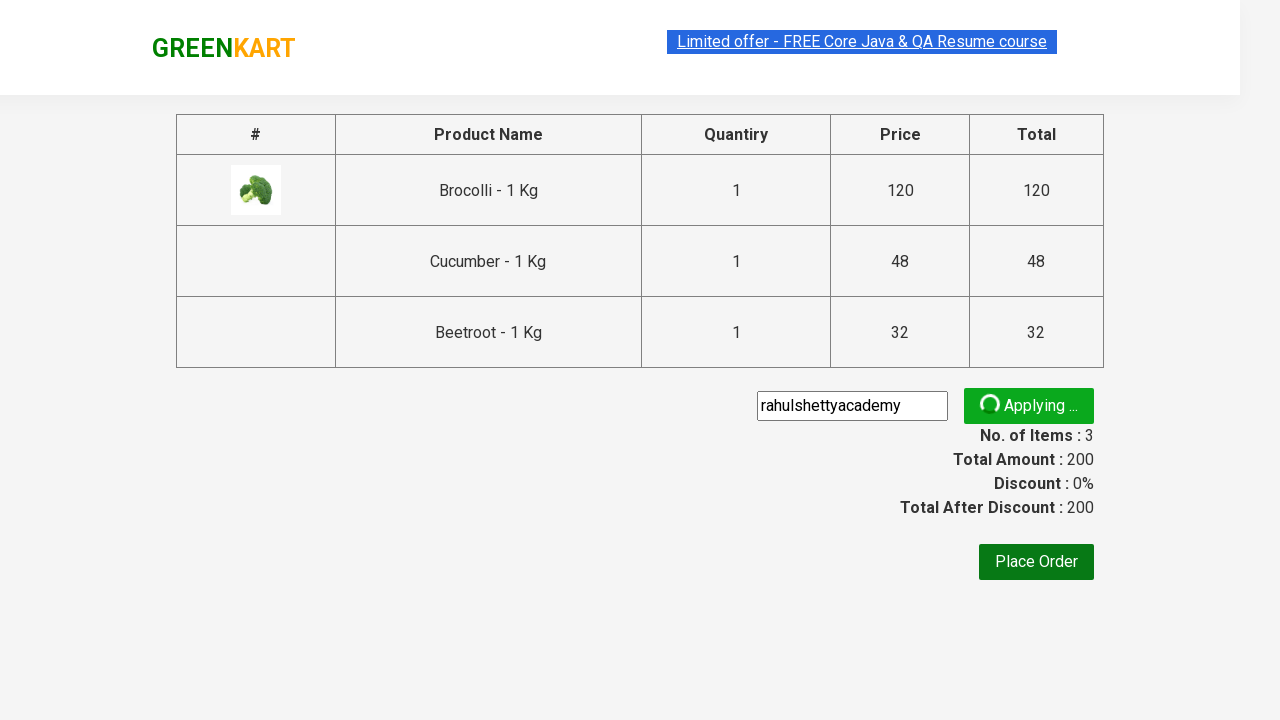

Promo code successfully applied - confirmation message appeared
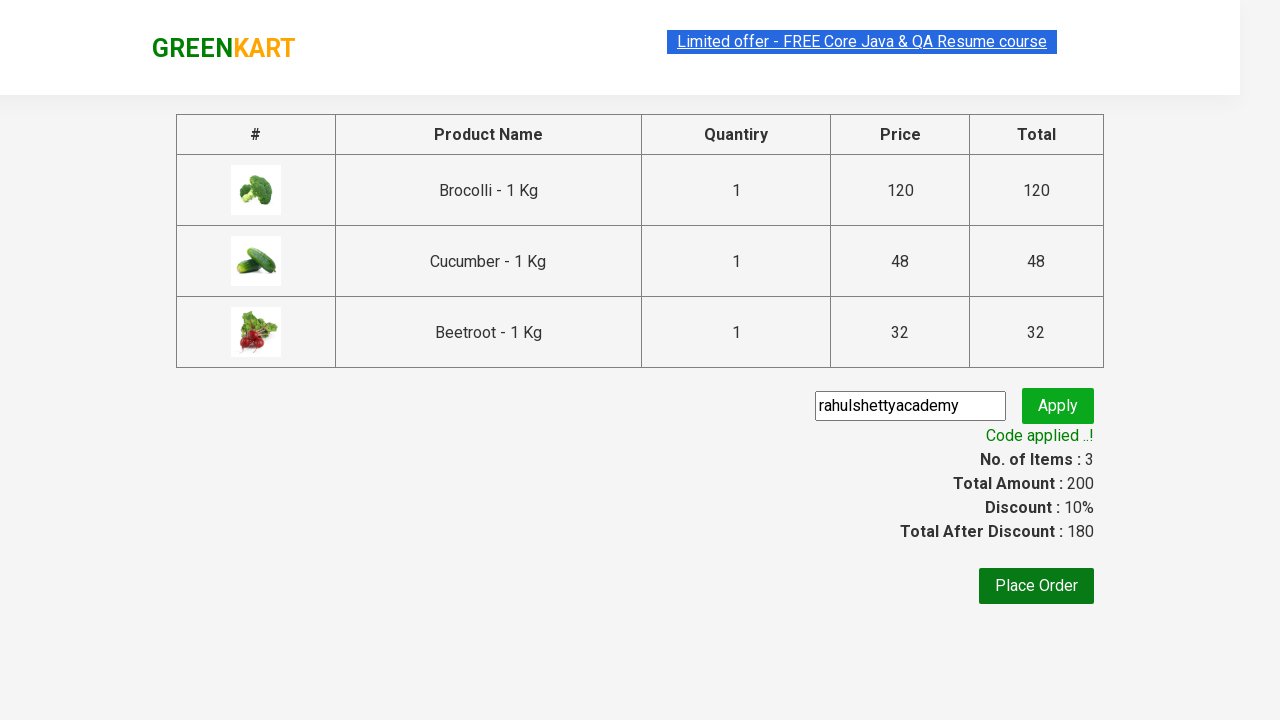

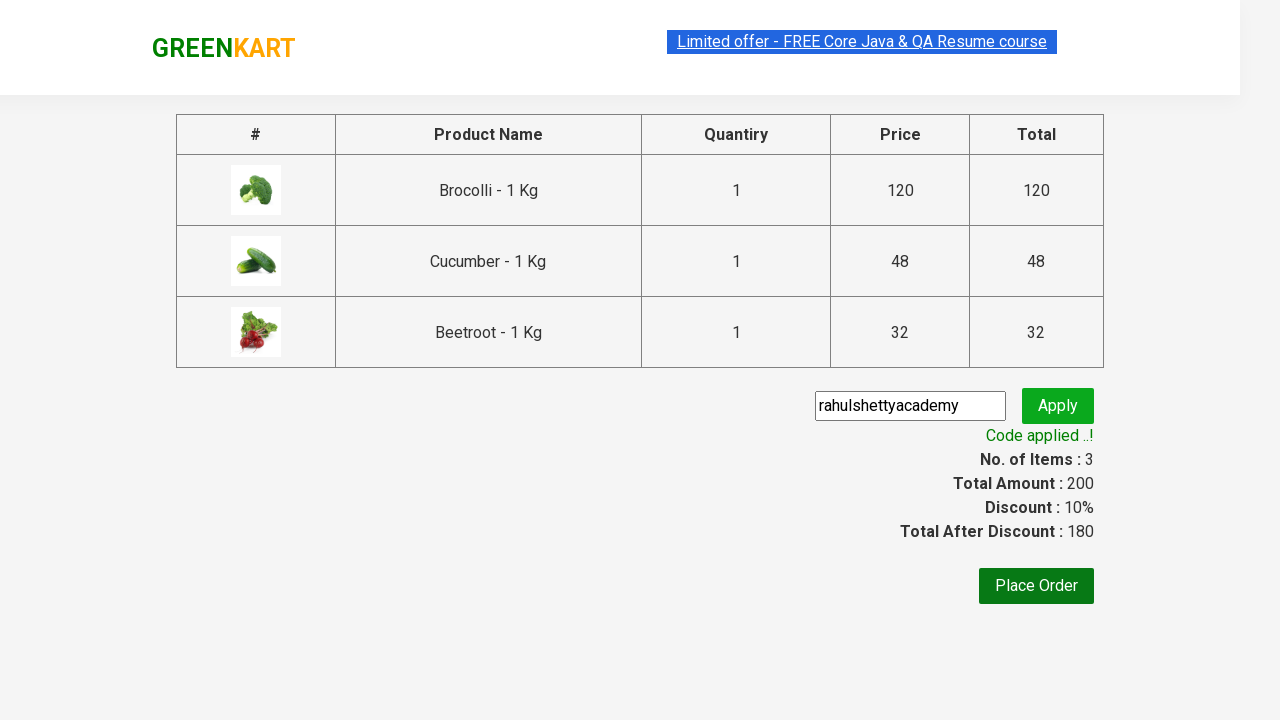